Tests navigation menu interaction on SpiceJet website by hovering over the Add-ons menu and clicking on Student Discount submenu item

Starting URL: https://www.spicejet.com/

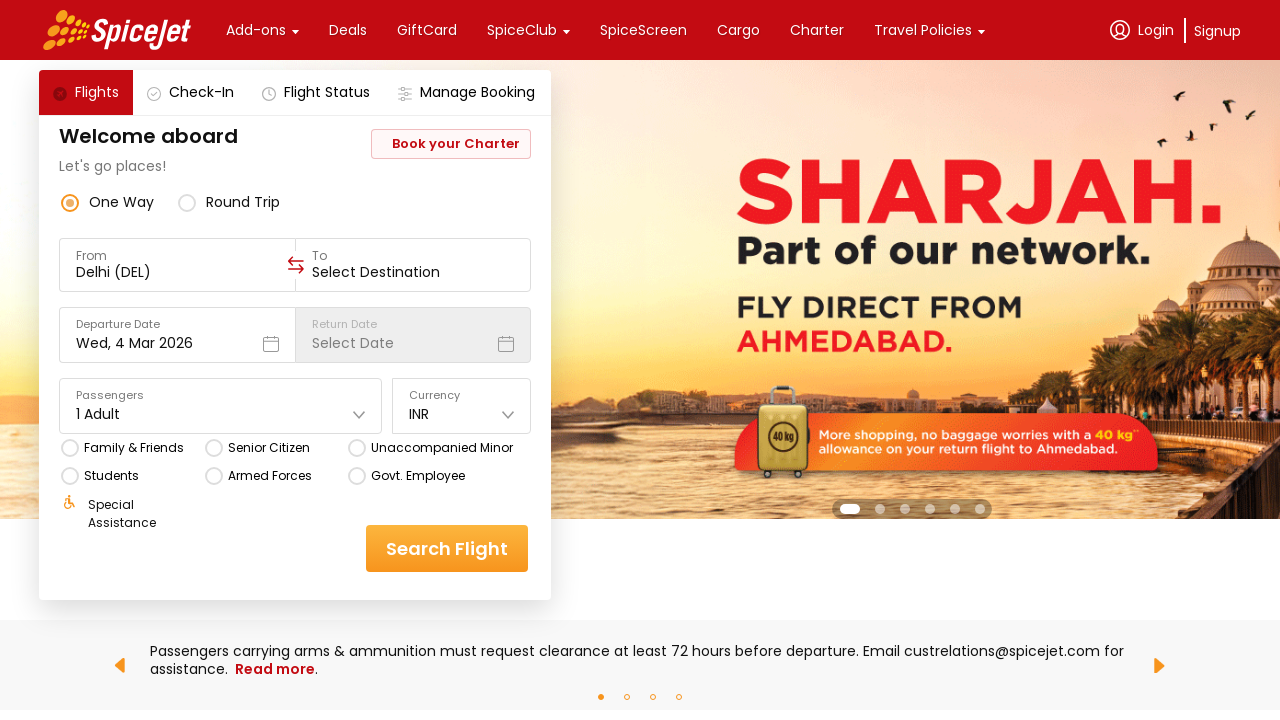

Hovered over Add-ons menu to reveal submenu at (256, 30) on xpath=//div[text()='Add-ons']
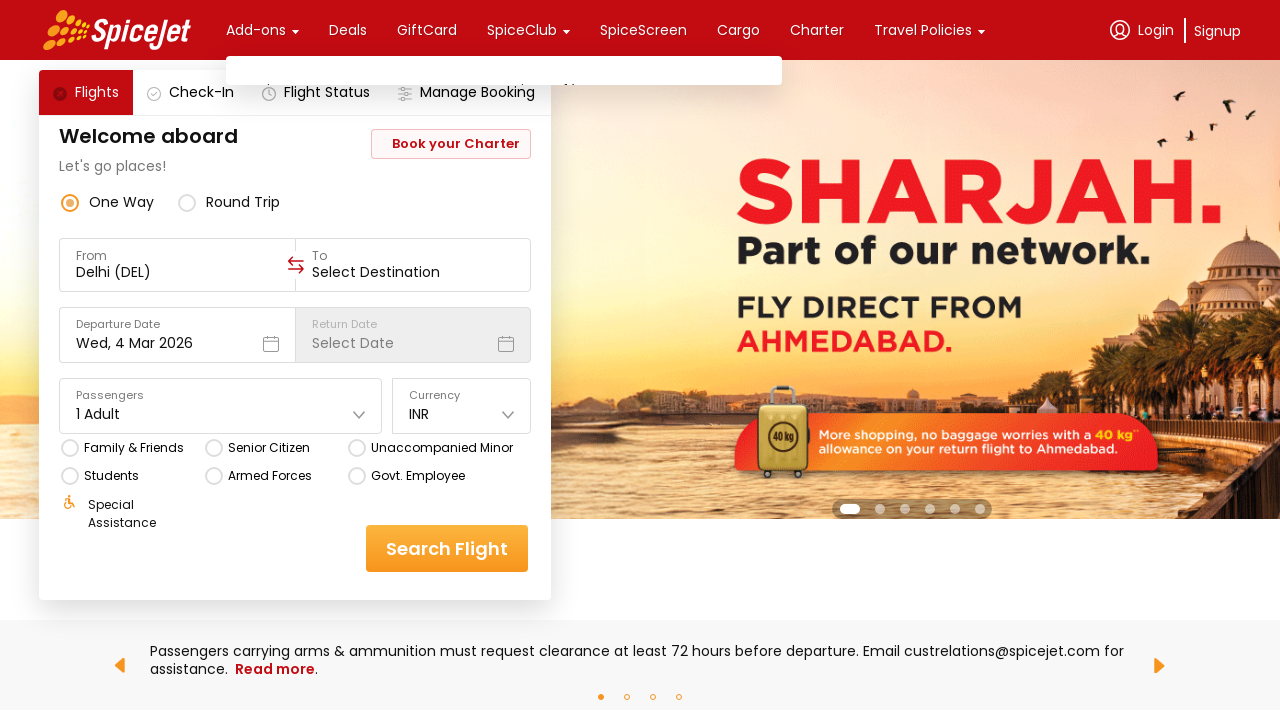

Waited for submenu to appear
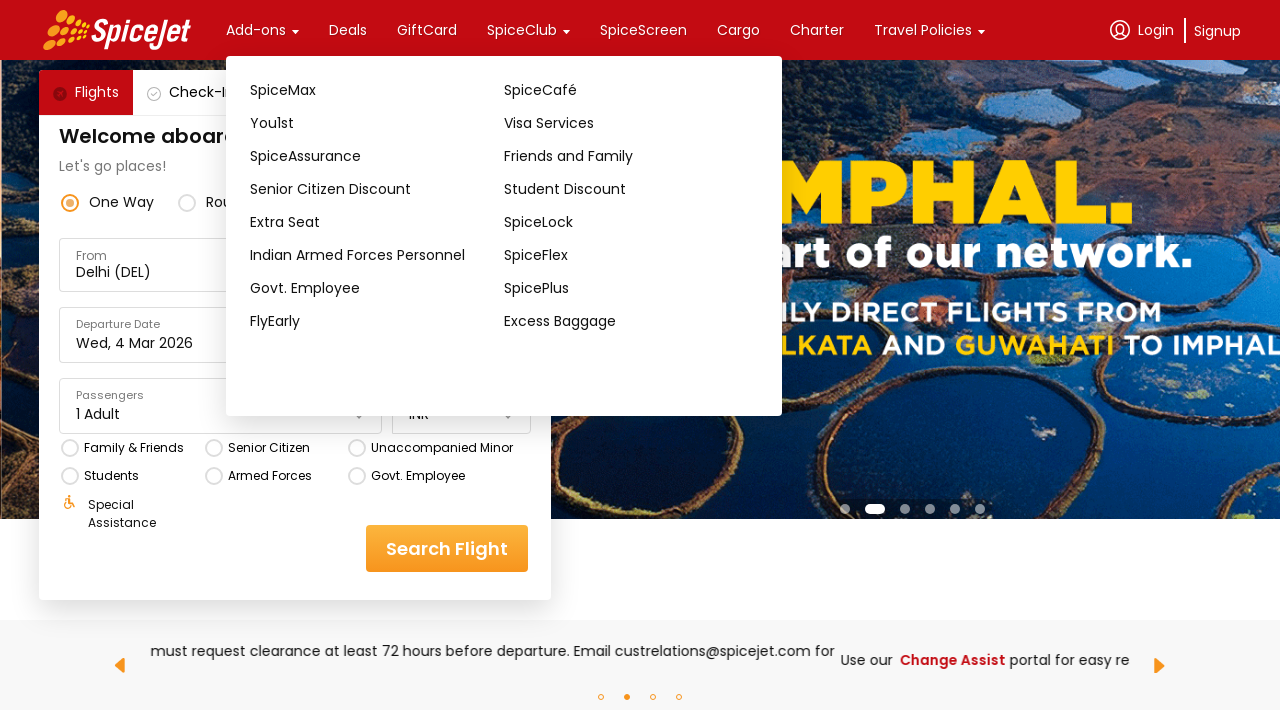

Clicked on Student Discount submenu item at (631, 189) on xpath=//div[text()='Student Discount']
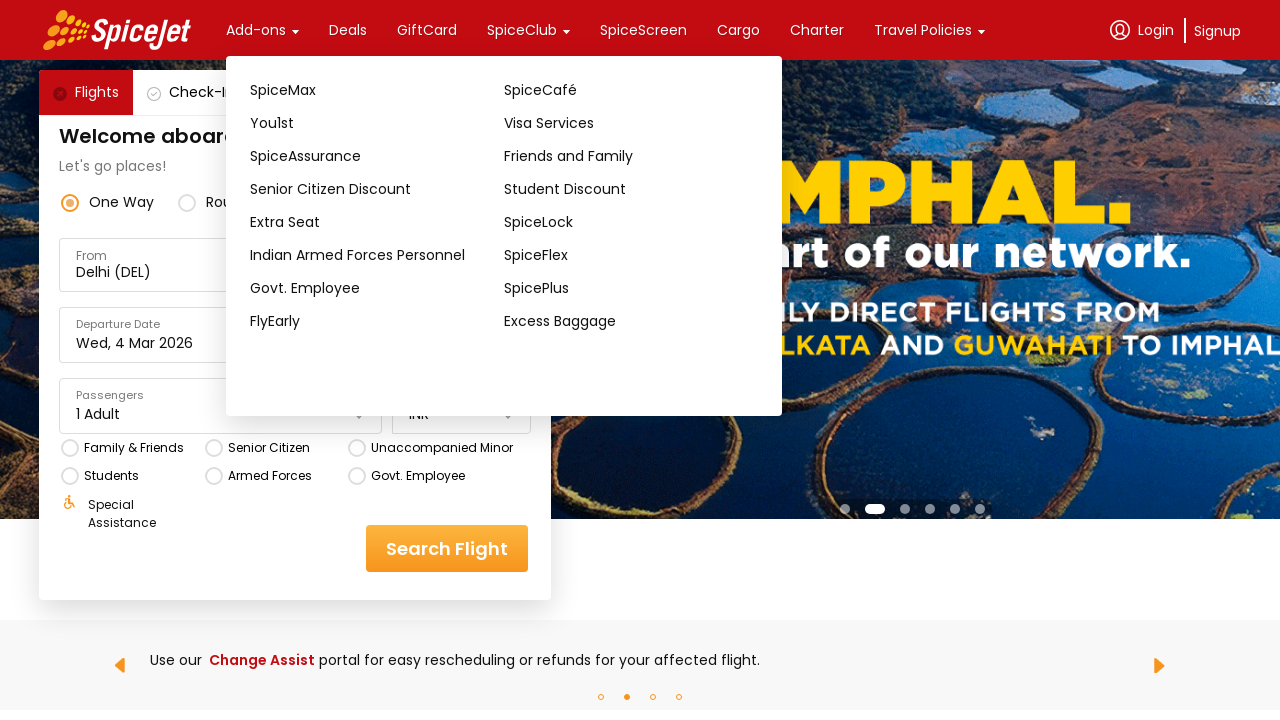

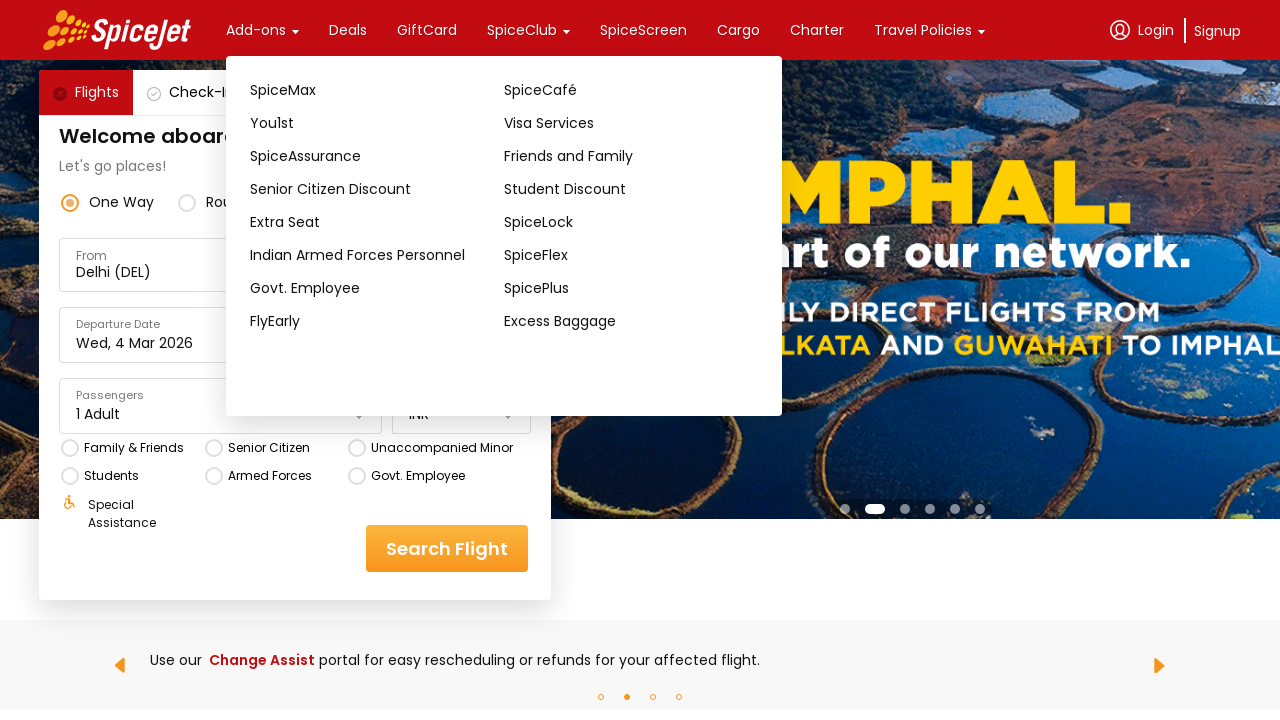